Tests iframe interaction on W3Schools Try It editor by switching to the result iframe, clicking a button inside it, then switching back to the main content and clicking another element.

Starting URL: https://www.w3schools.com/js/tryit.asp?filename=tryjs_myfirst

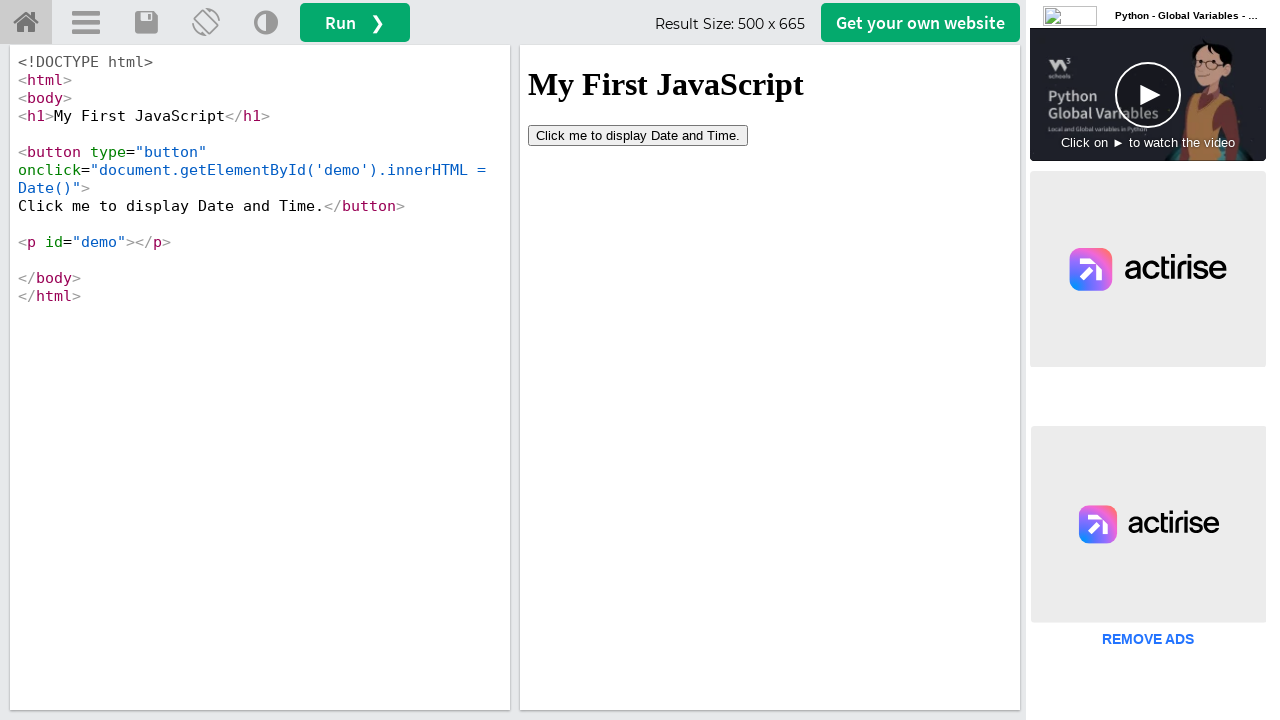

Waited 3 seconds for page to load
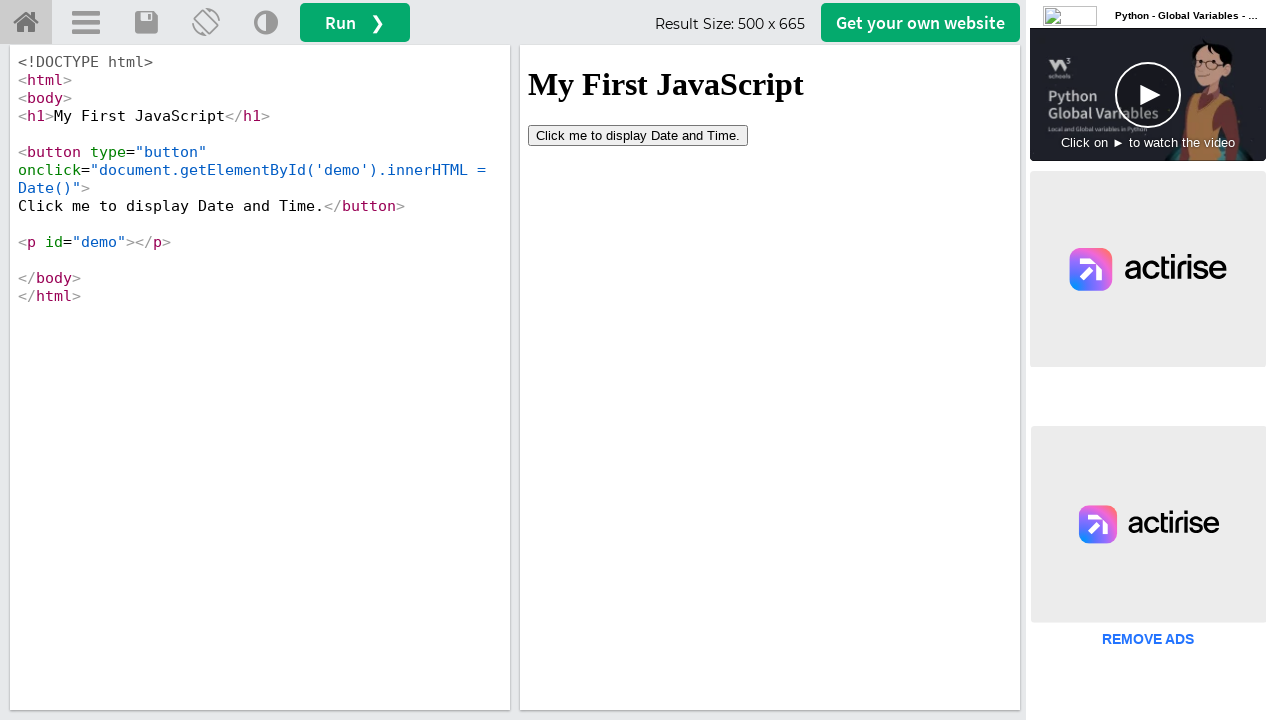

Located the result iframe (#iframeResult)
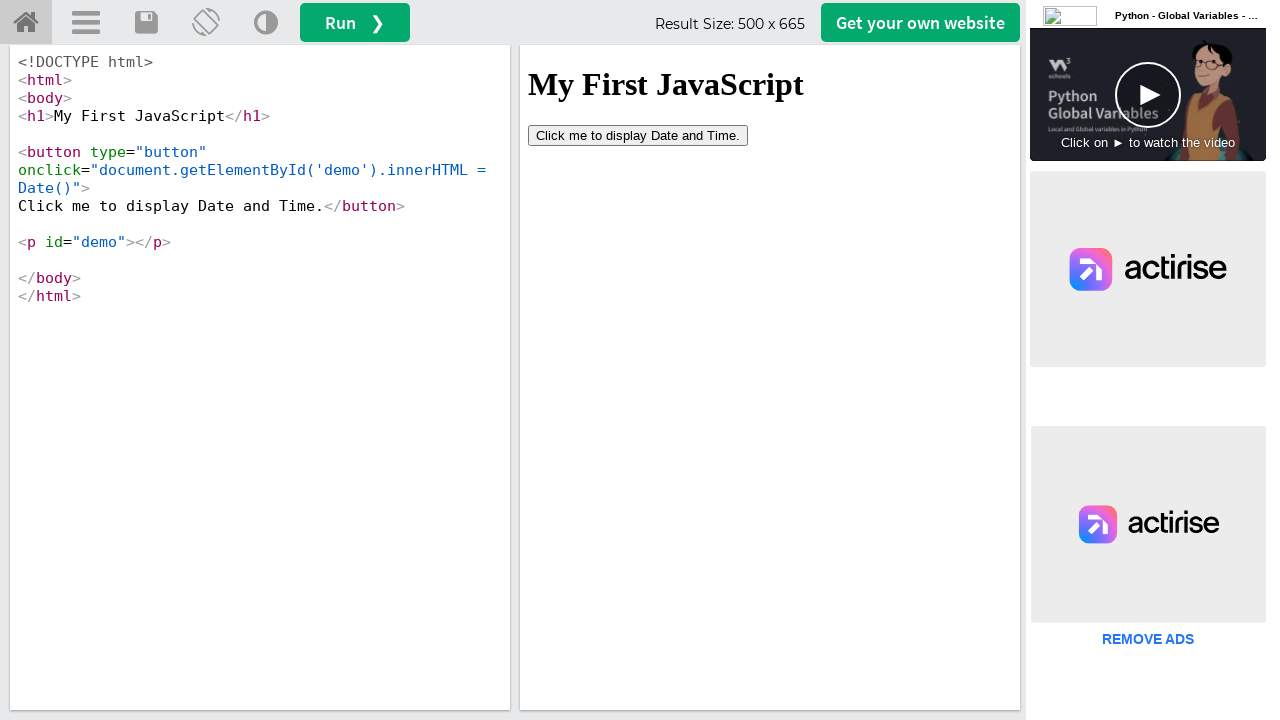

Clicked button inside the result iframe at (638, 135) on #iframeResult >> internal:control=enter-frame >> button[type='button']
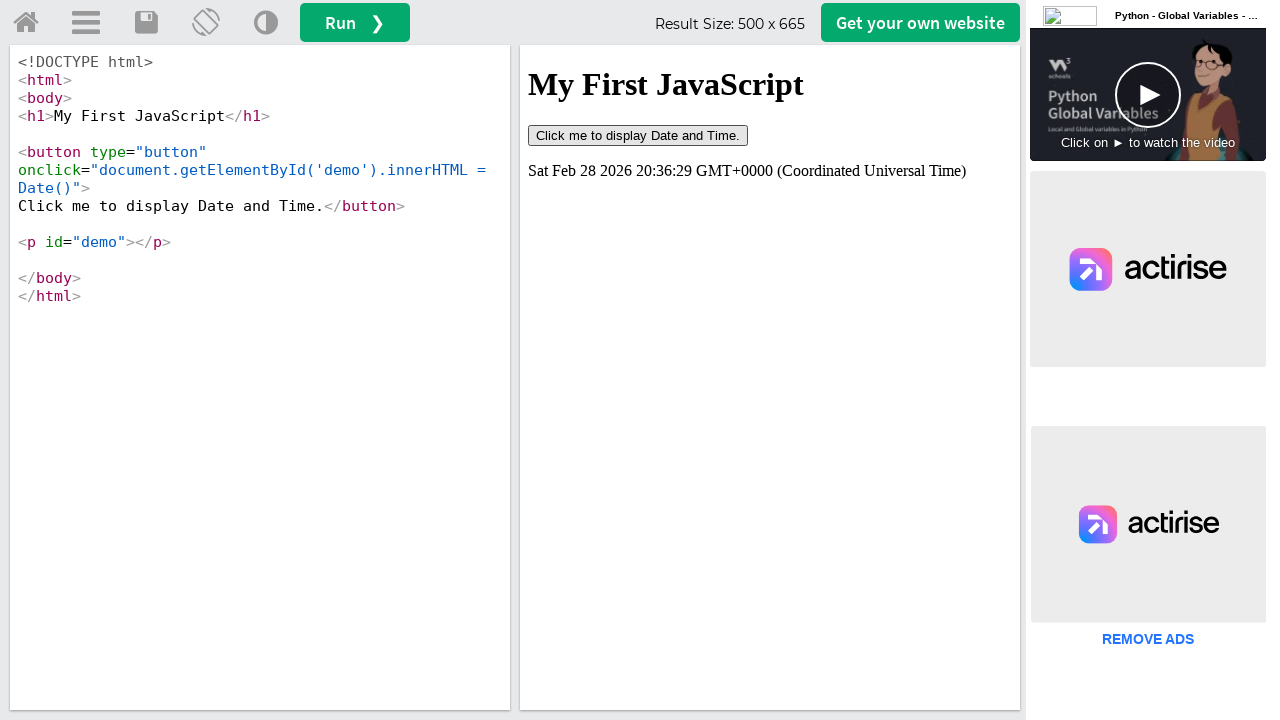

Clicked the 6th w3-button link in main content at (920, 22) on (//a[contains(@class,'w3-button w3')])[6]
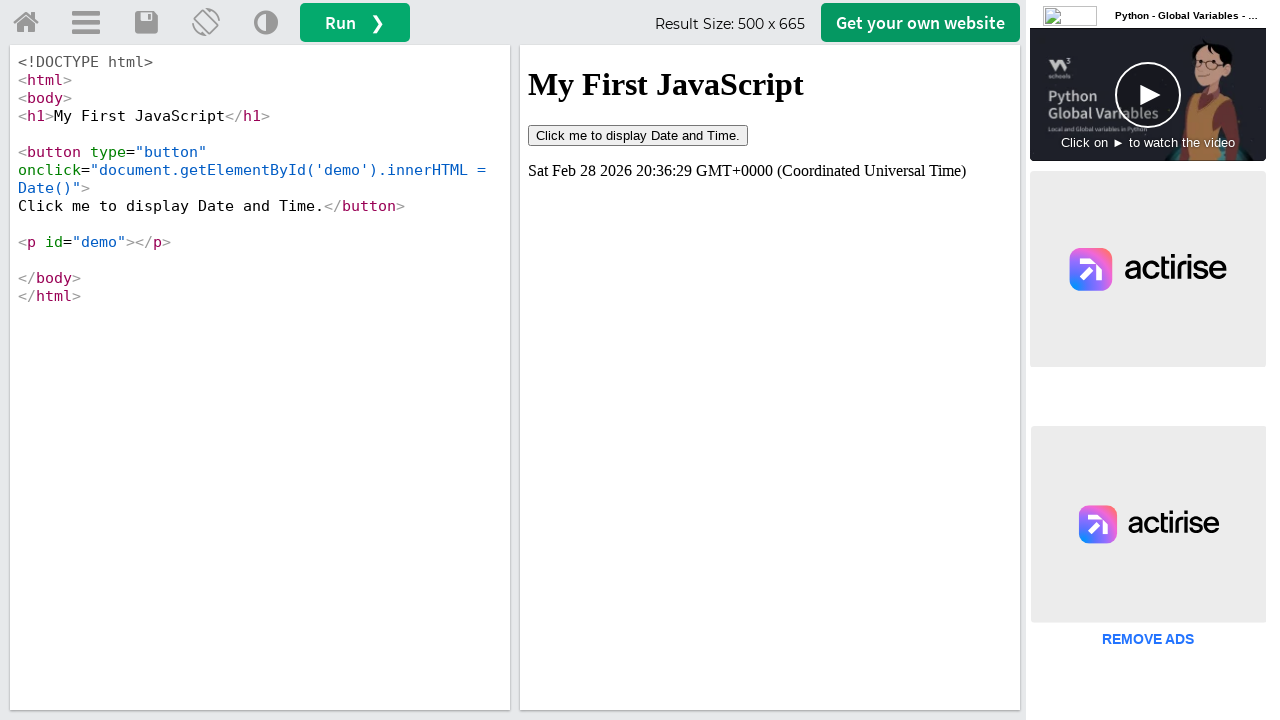

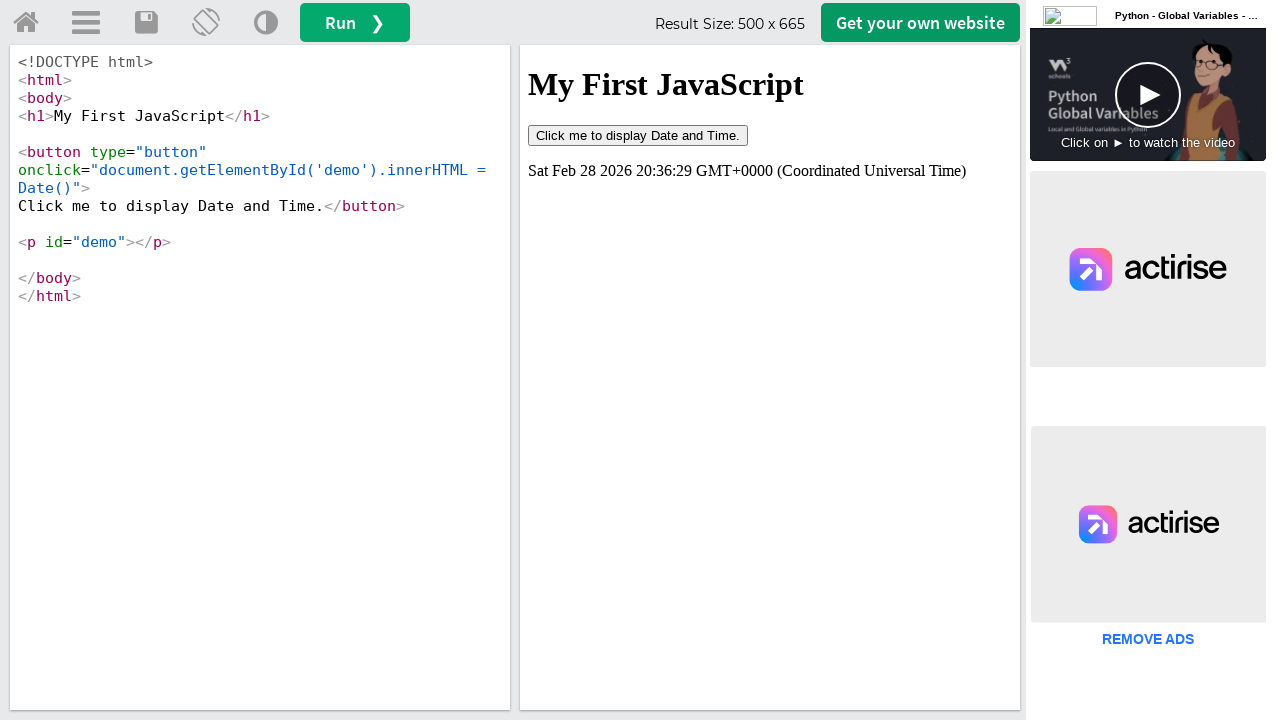